Tests browser window/tab handling by clicking a button that opens a new tab, switching to that tab, and verifying content is displayed on the new tab.

Starting URL: https://www.tutorialspoint.com/selenium/practice/browser-windows.php

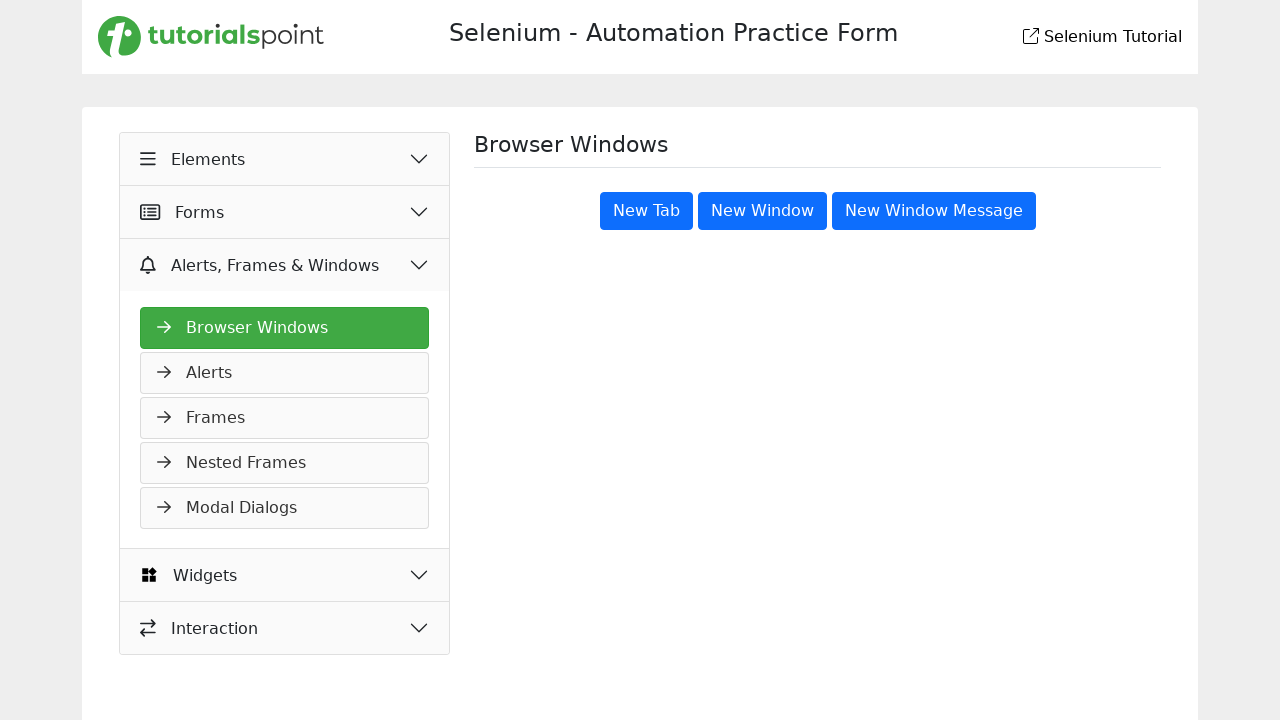

Waited for page to load with domcontentloaded state
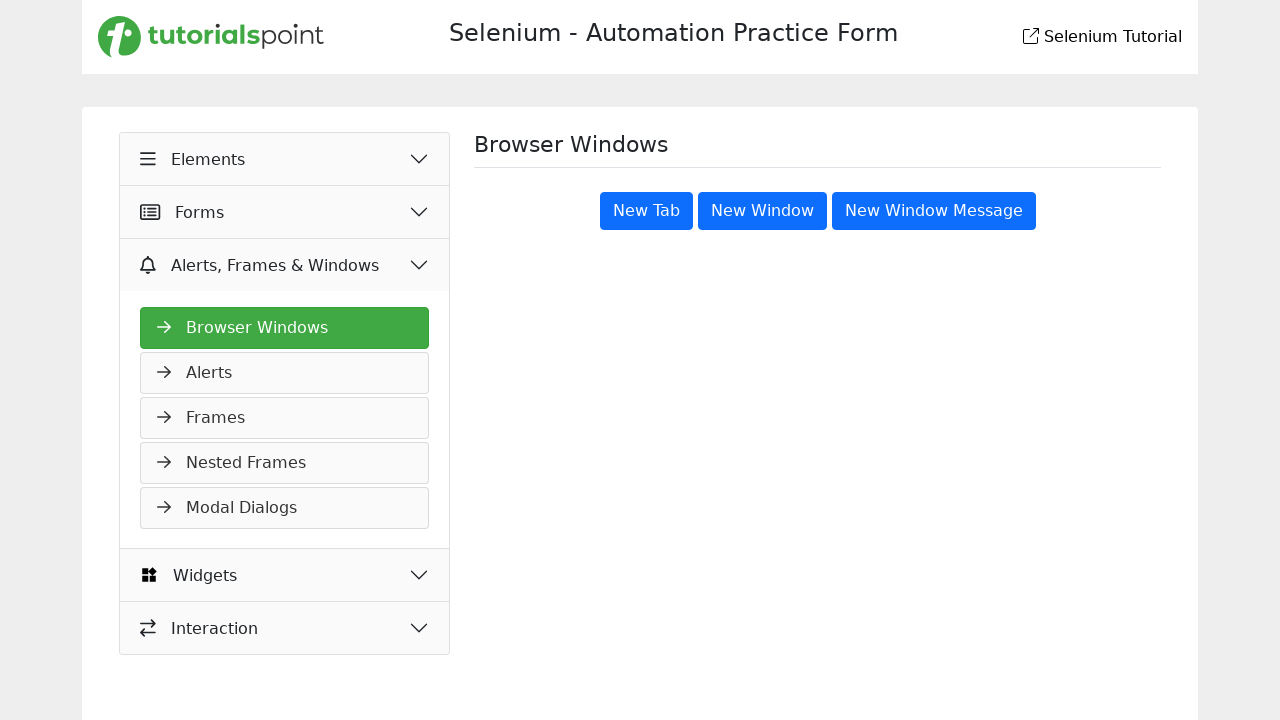

Clicked button to open a new tab at (646, 211) on xpath=//html/body/main/div/div/div[2]/button[1]
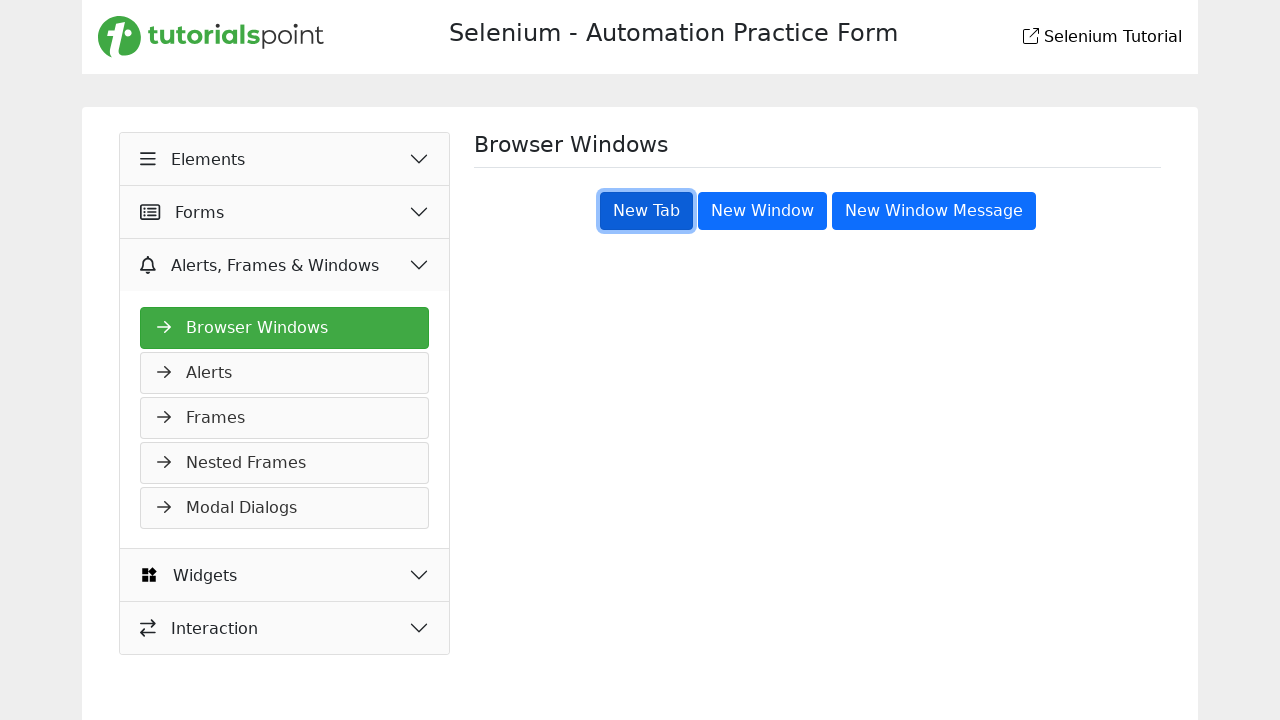

Captured new tab/page object
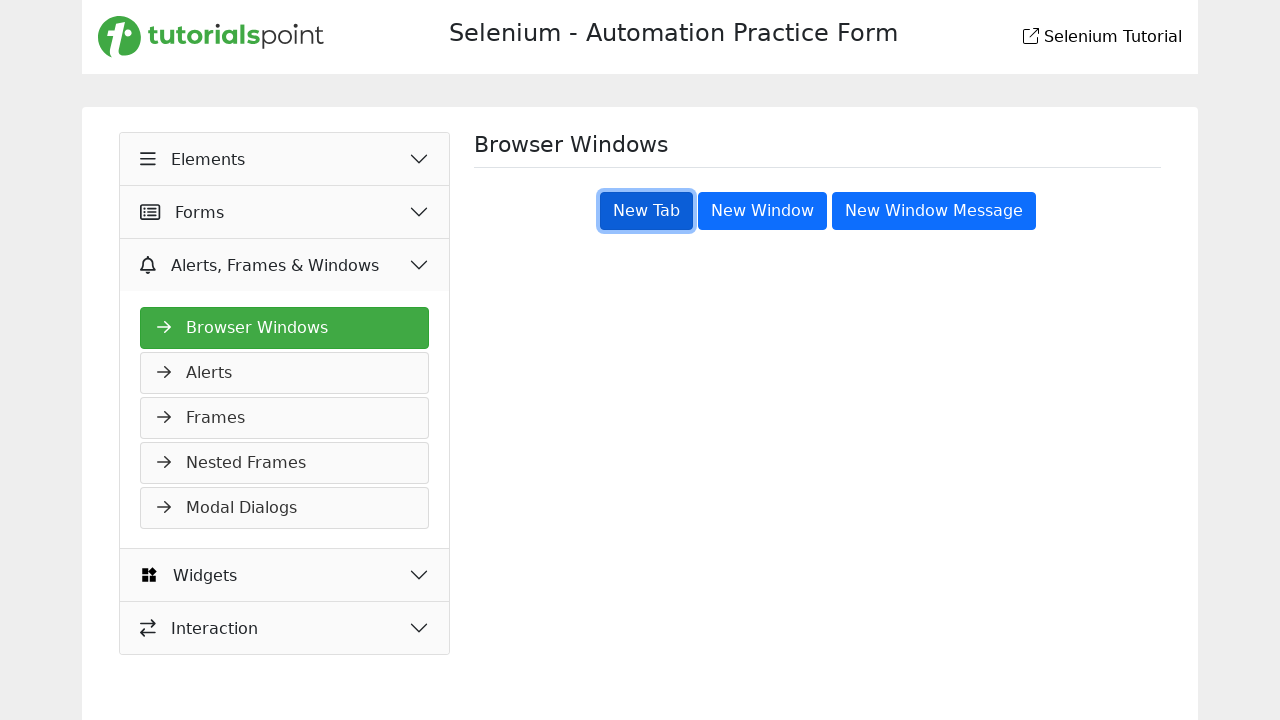

Waited for new tab to load with domcontentloaded state
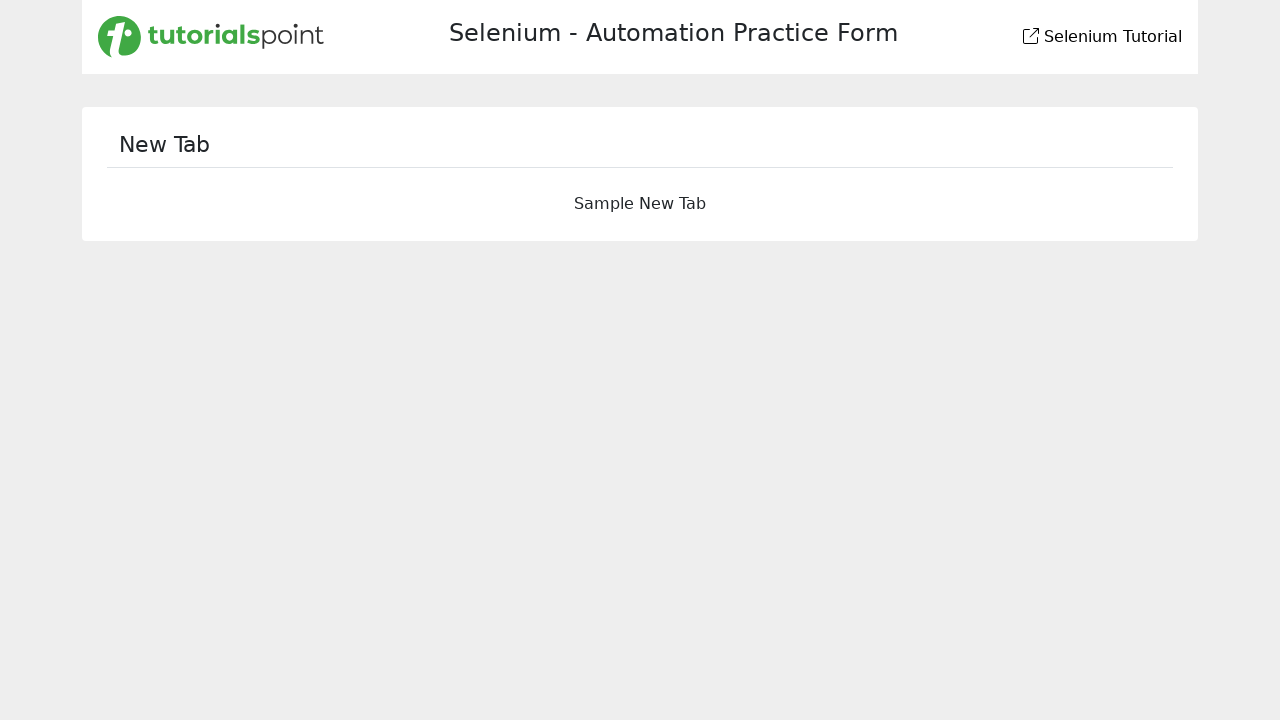

Located heading element on new tab
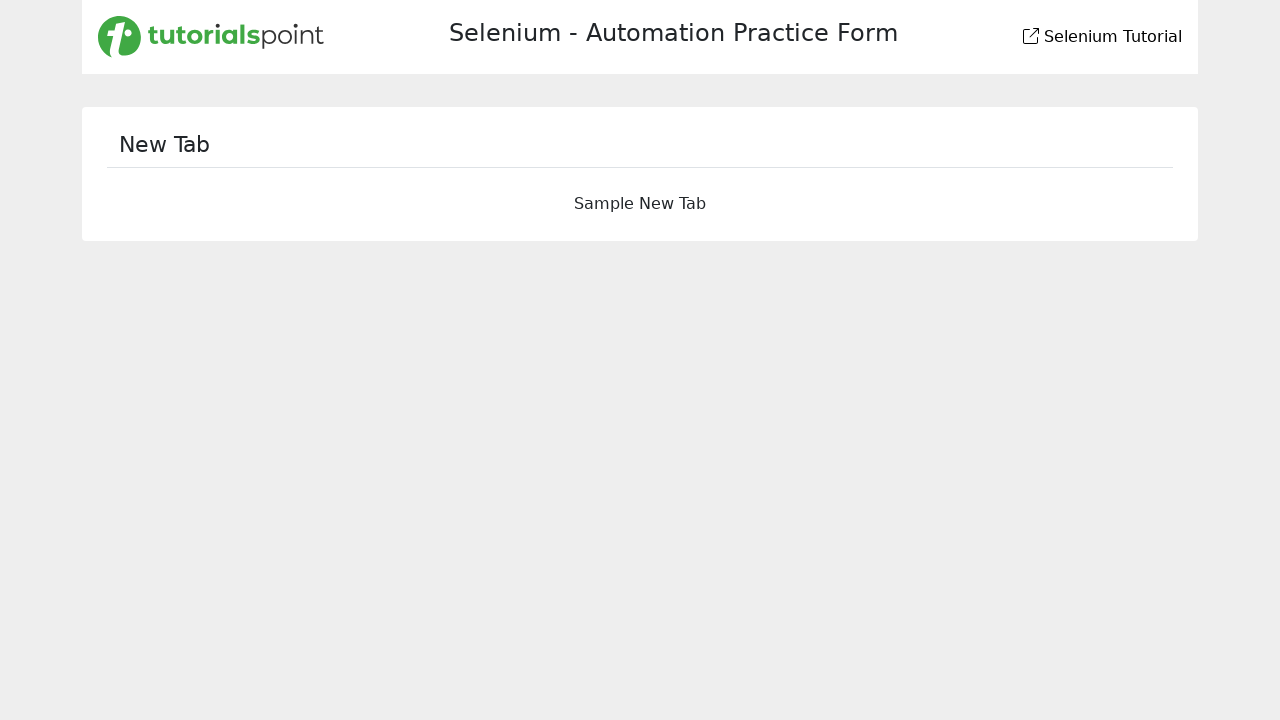

Waited for heading element to be visible
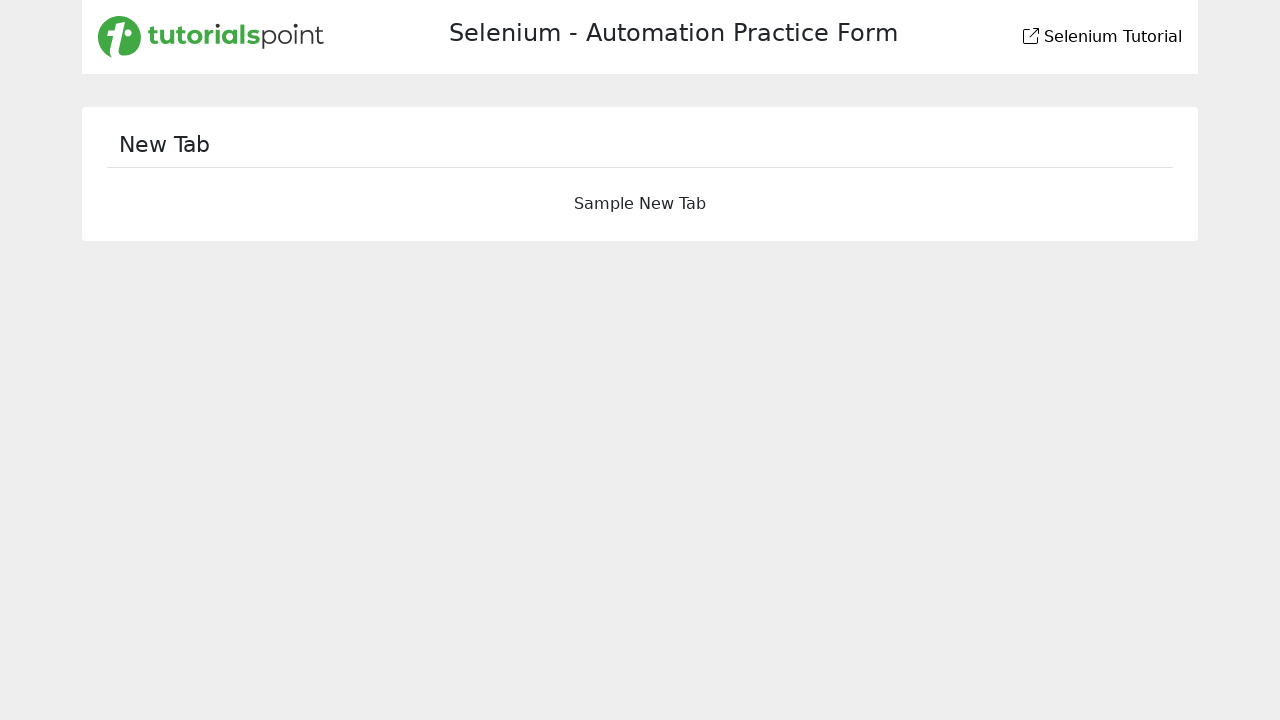

Retrieved heading text content: 'New Tab'
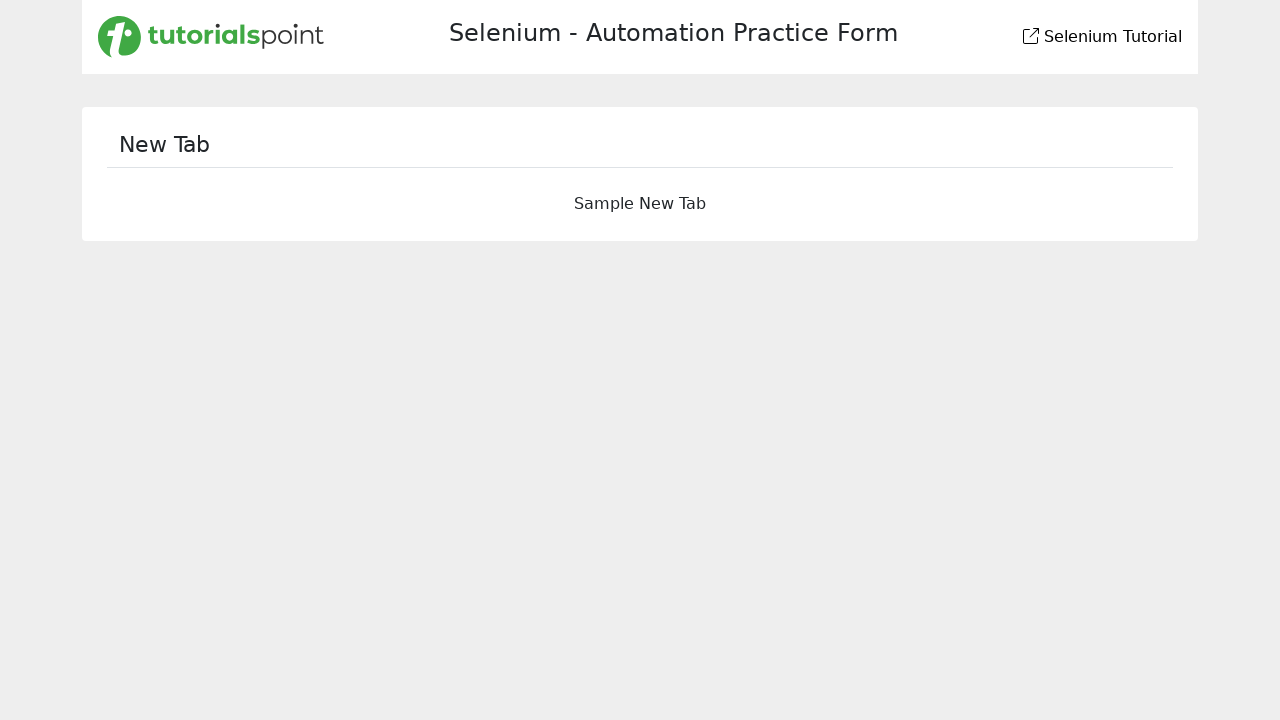

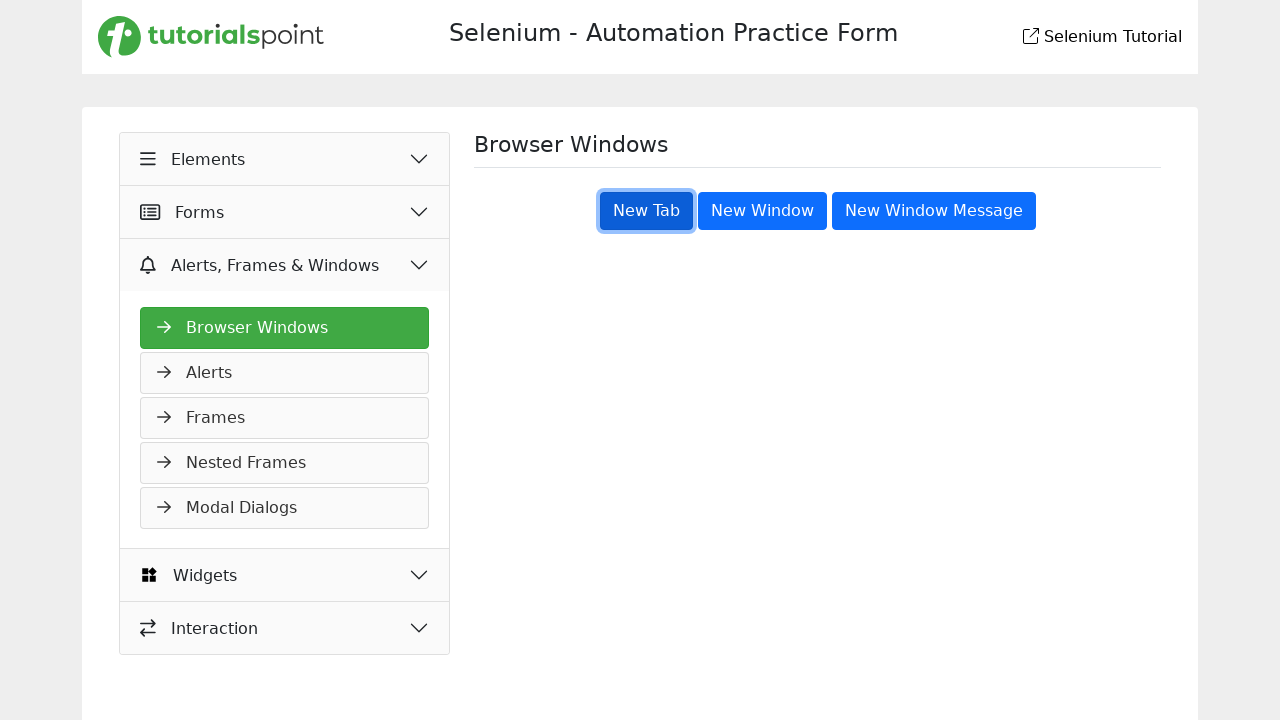